Tests visibility toggling of elements by clicking show/hide buttons and verifying element visibility, then checks a radio button

Starting URL: https://rahulshettyacademy.com/AutomationPractice/

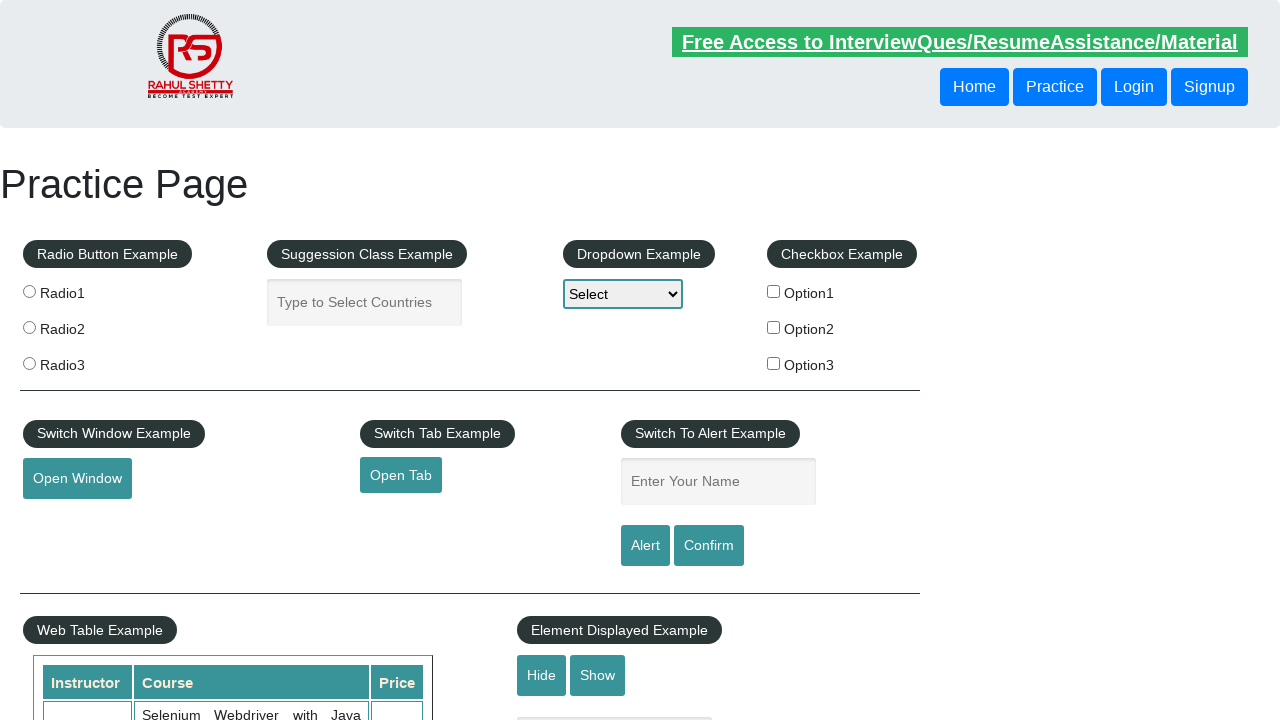

Clicked show button to make textbox visible at (598, 675) on #show-textbox
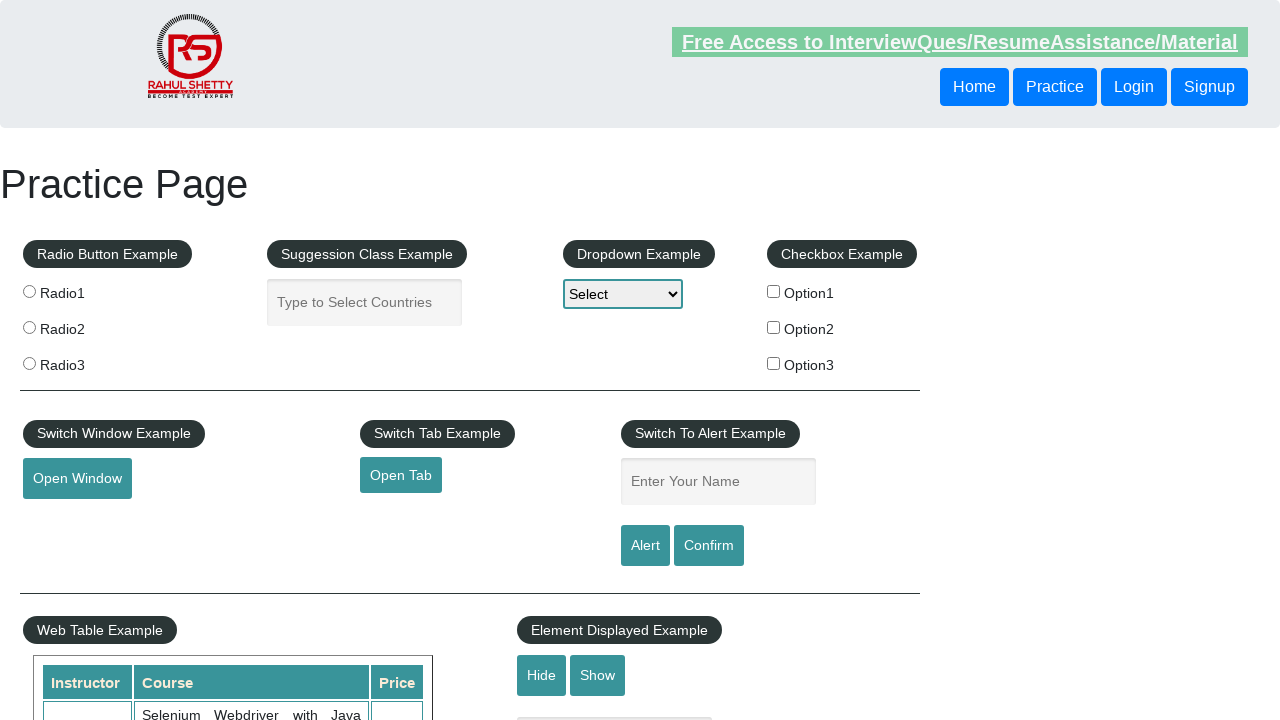

Verified textbox is now visible
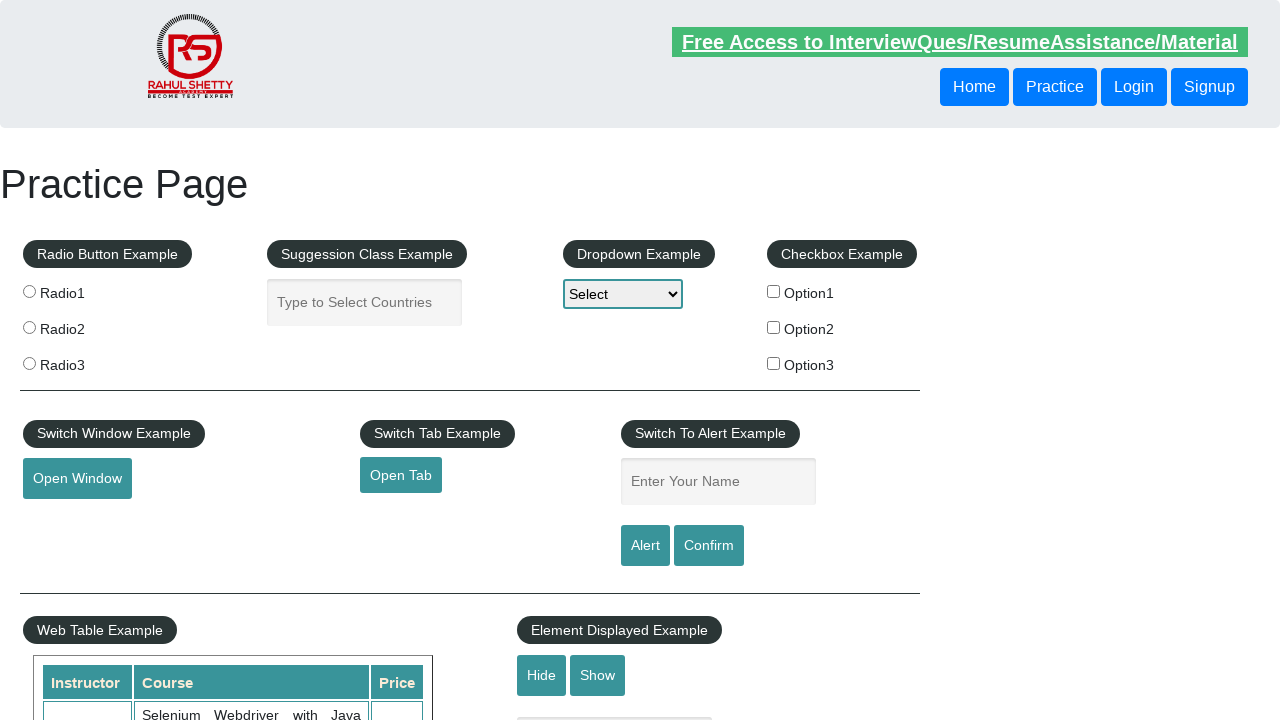

Clicked hide button to make textbox invisible at (542, 675) on #hide-textbox
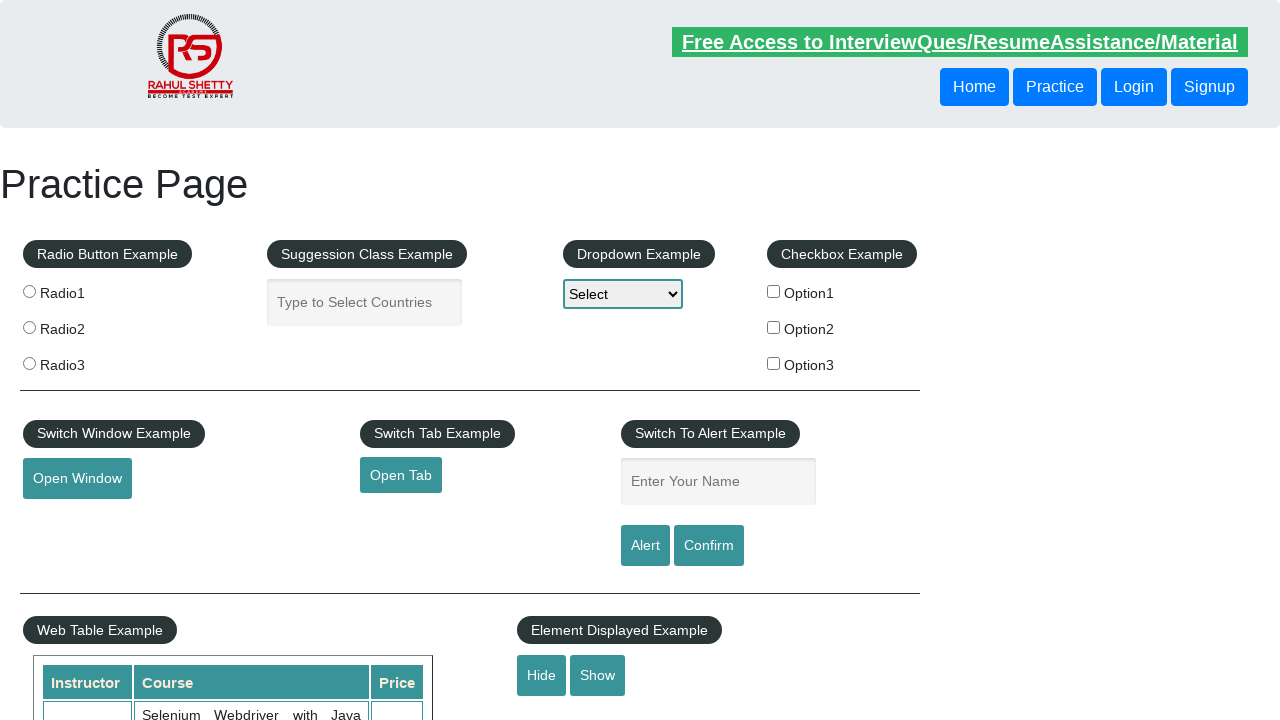

Verified textbox is now hidden
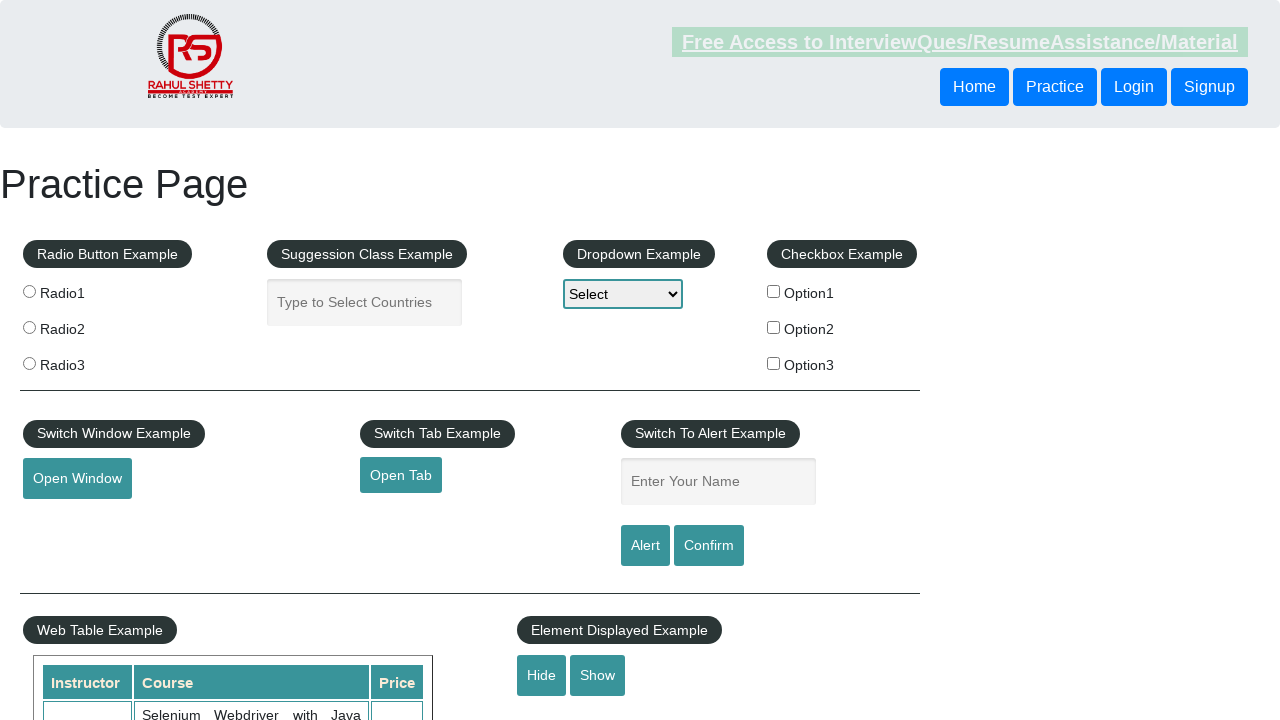

Checked radio button with value 'radio1' at (29, 291) on [value='radio1']
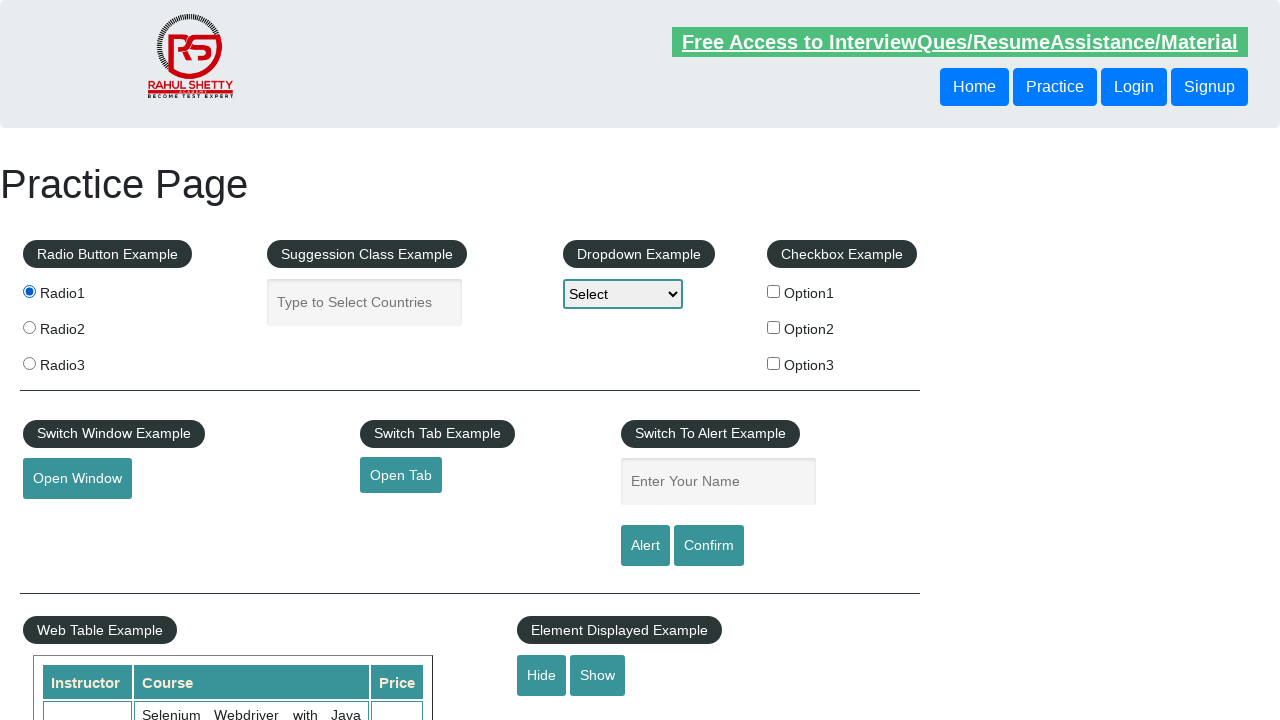

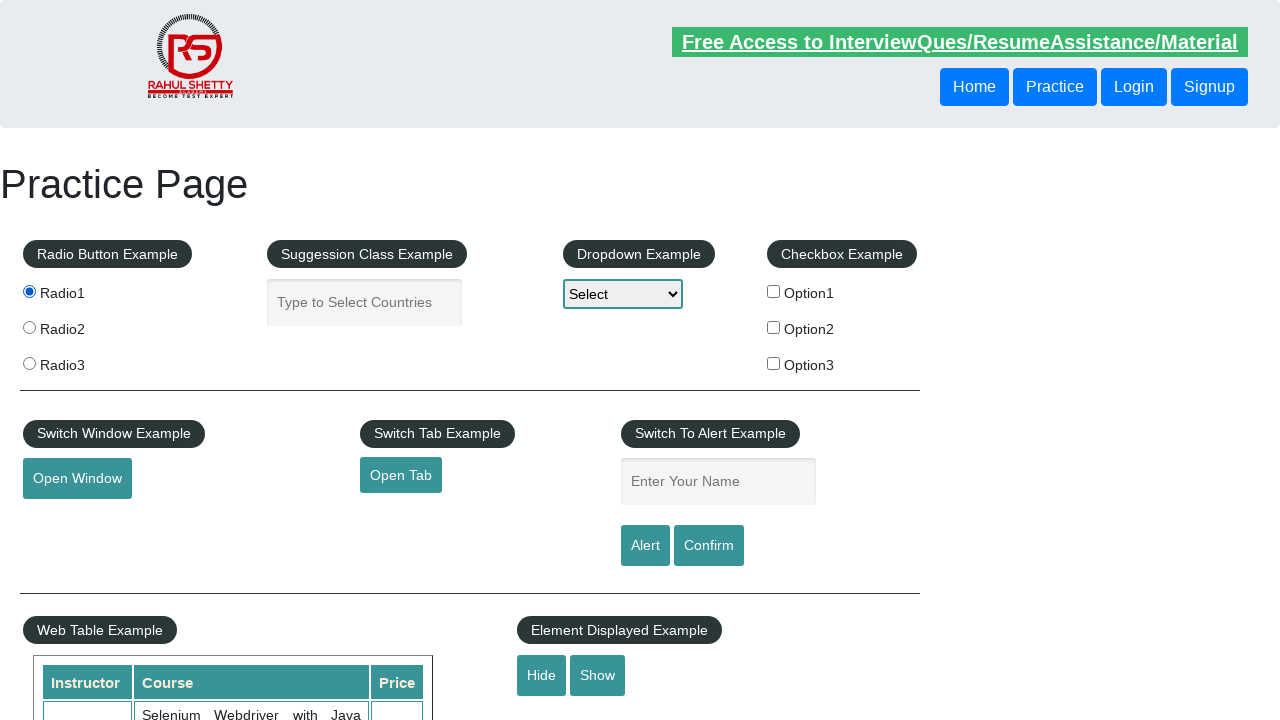